Tests handling a timer-based alert that appears after 5 seconds by clicking the timer alert button and accepting the dialog

Starting URL: https://demoqa.com/alerts

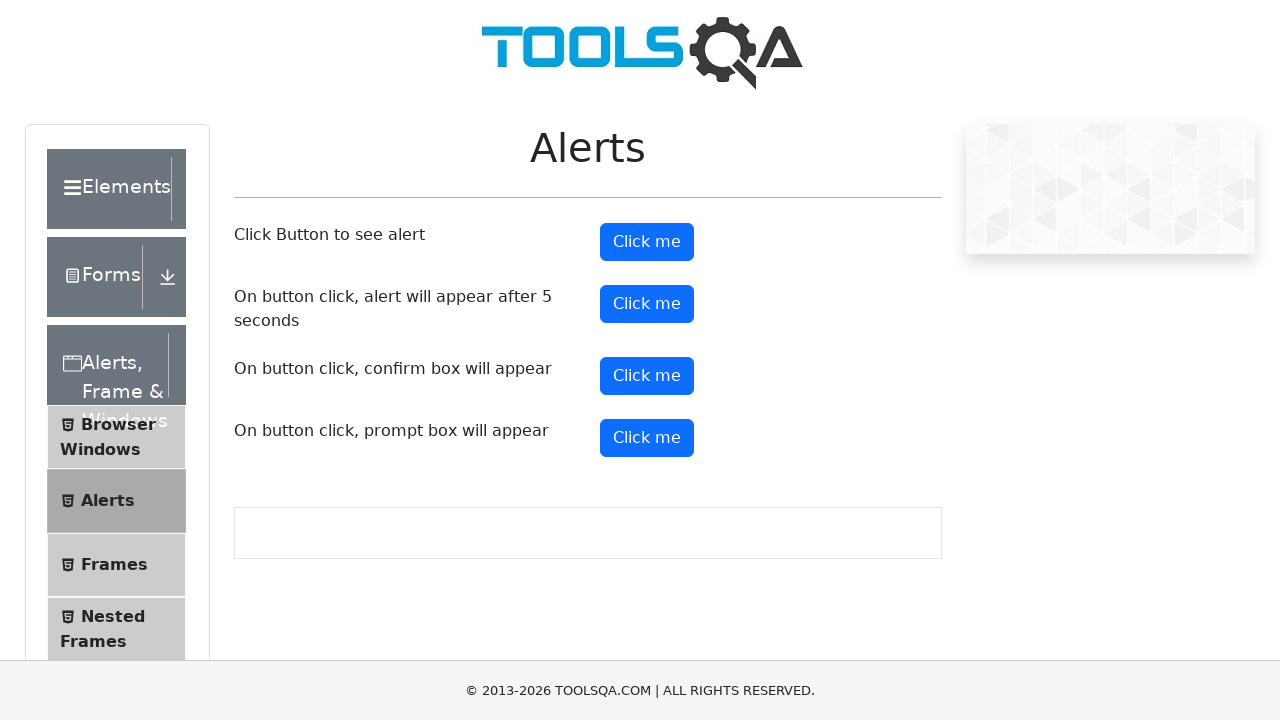

Set up dialog handler to automatically accept timer alert
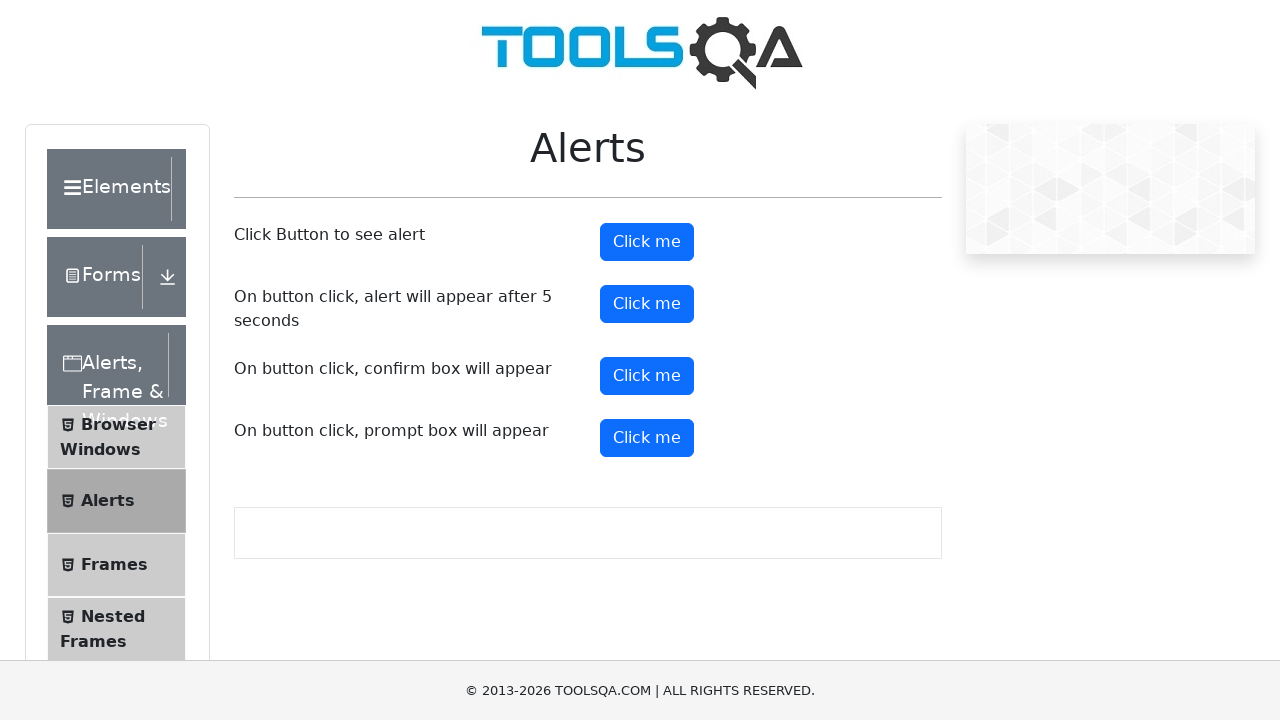

Clicked timer alert button to trigger 5 second countdown at (647, 304) on #timerAlertButton
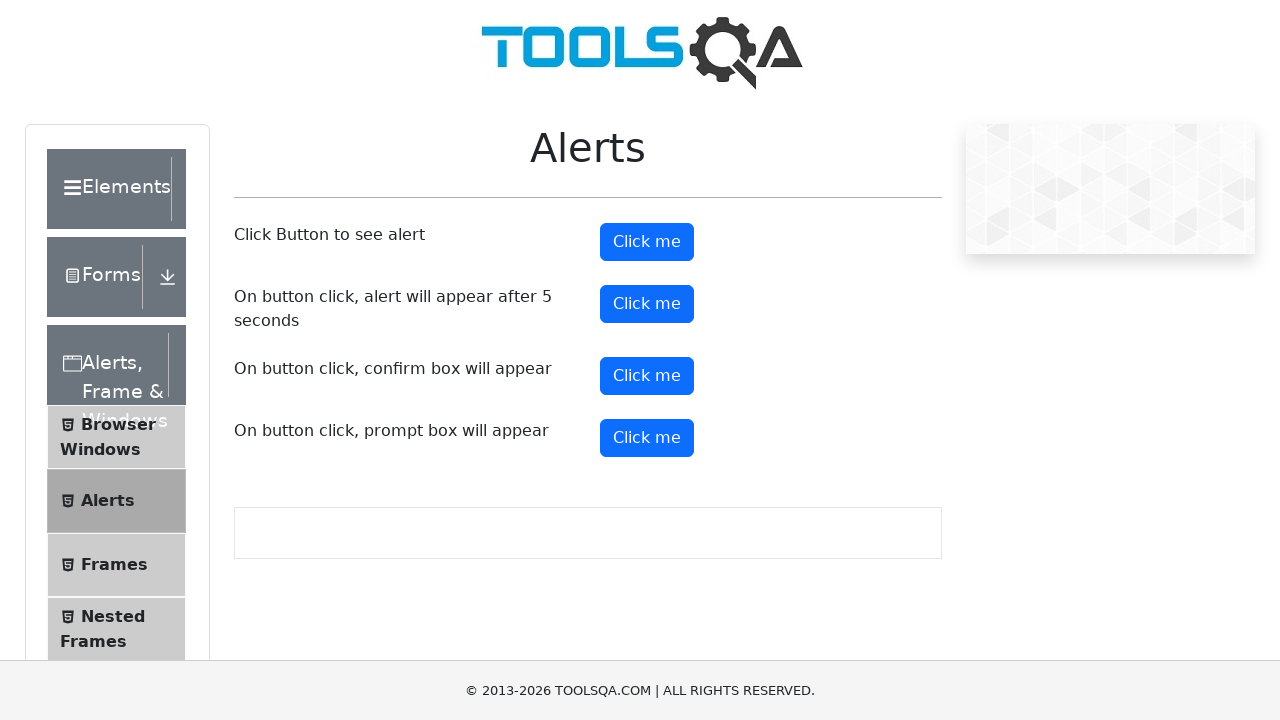

Waited 6 seconds for timer alert to appear and be accepted
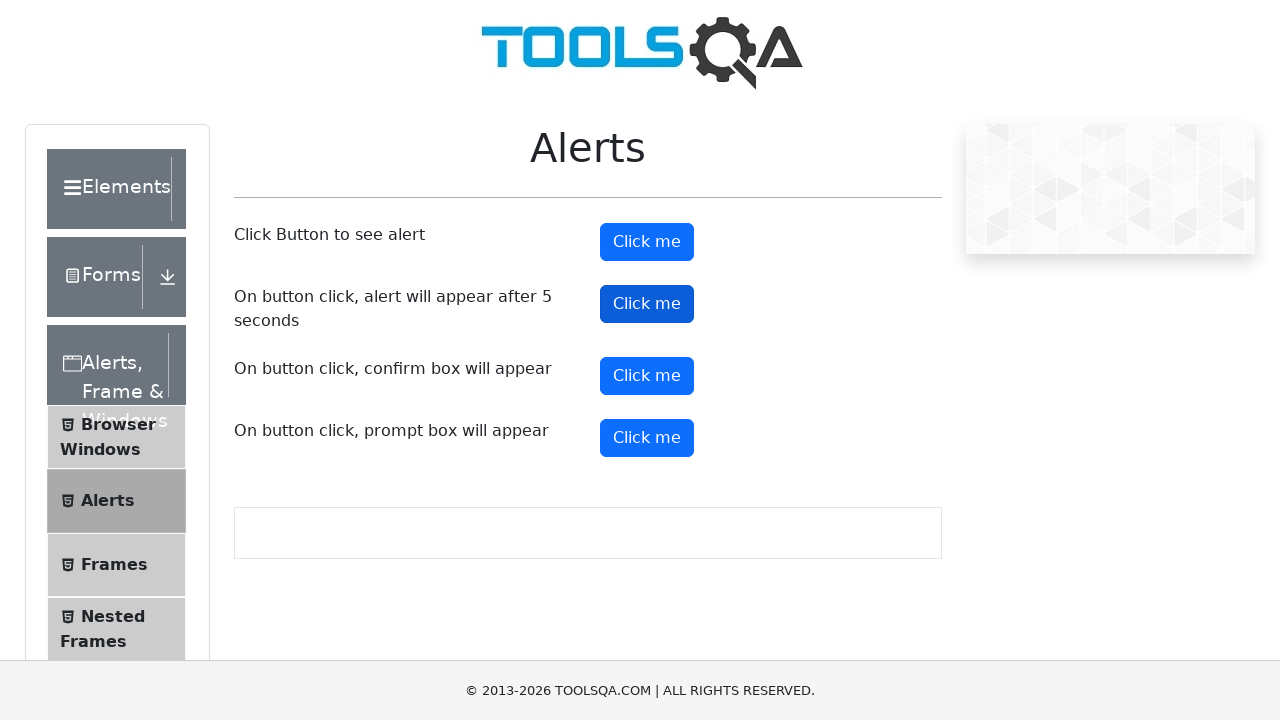

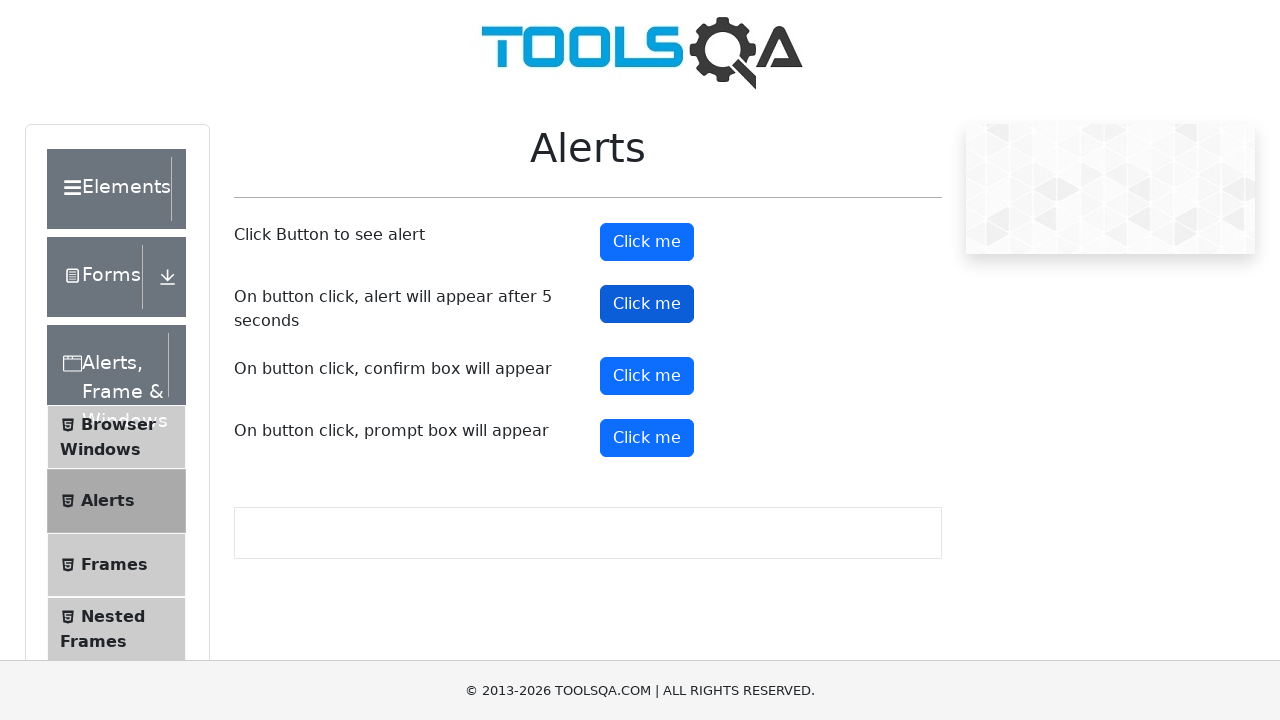